Navigates to MakeMyTrip website and waits for the page to load completely

Starting URL: https://www.makemytrip.com/

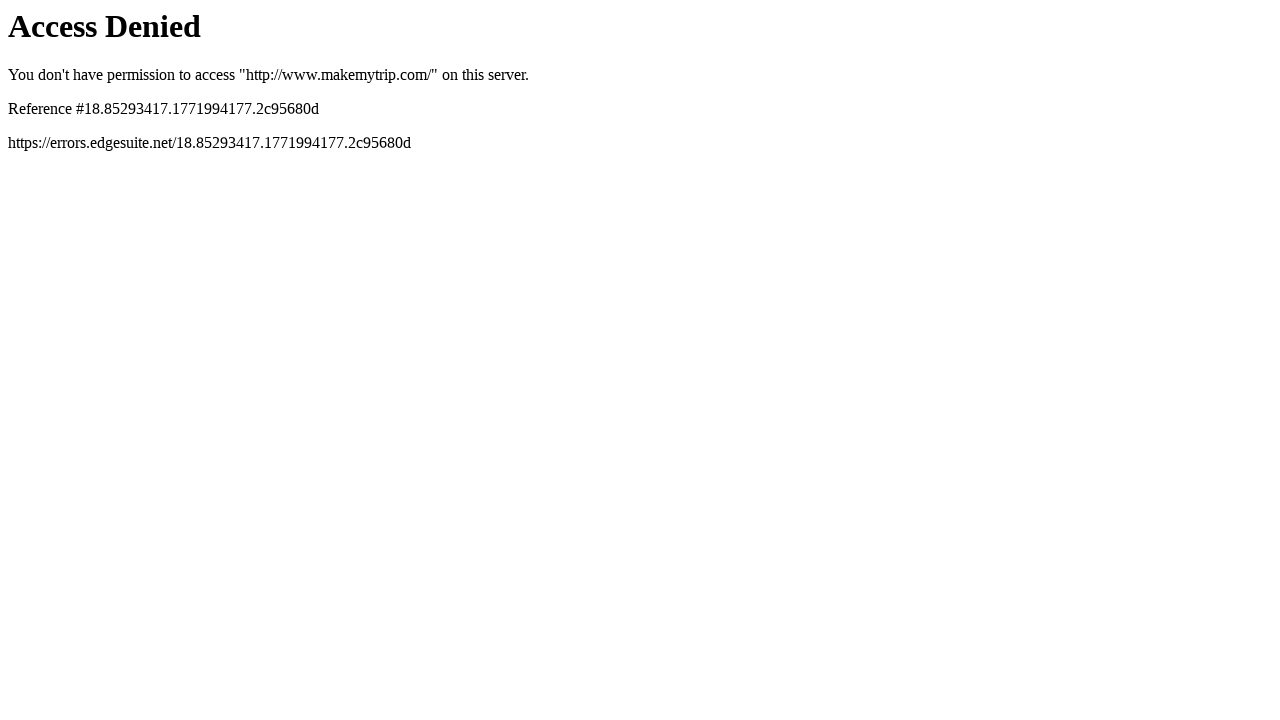

Navigated to MakeMyTrip website
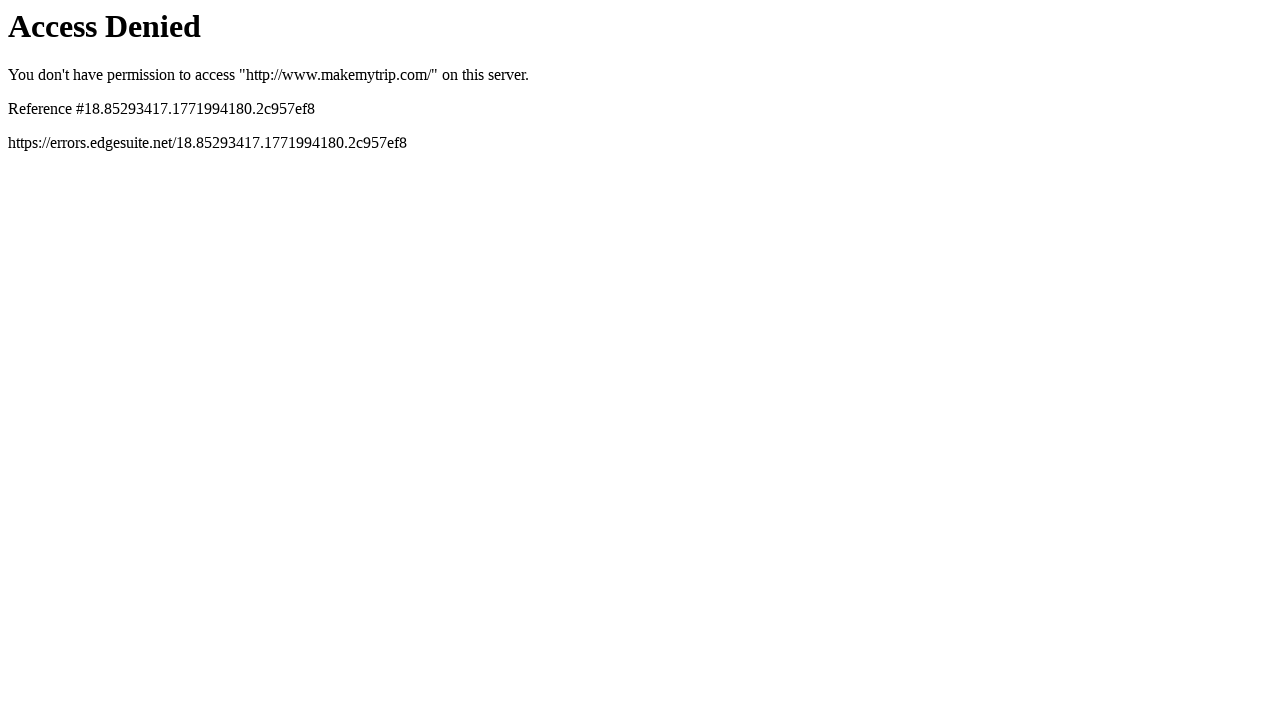

Waited for page to load completely (networkidle)
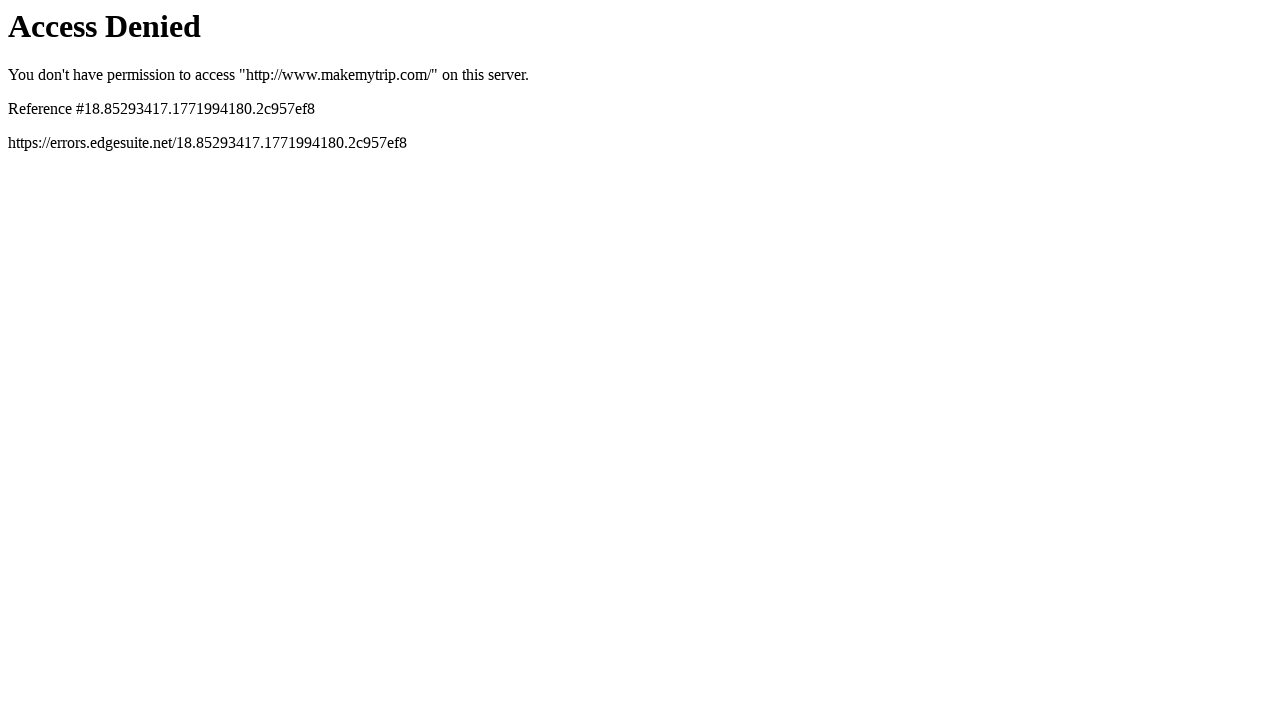

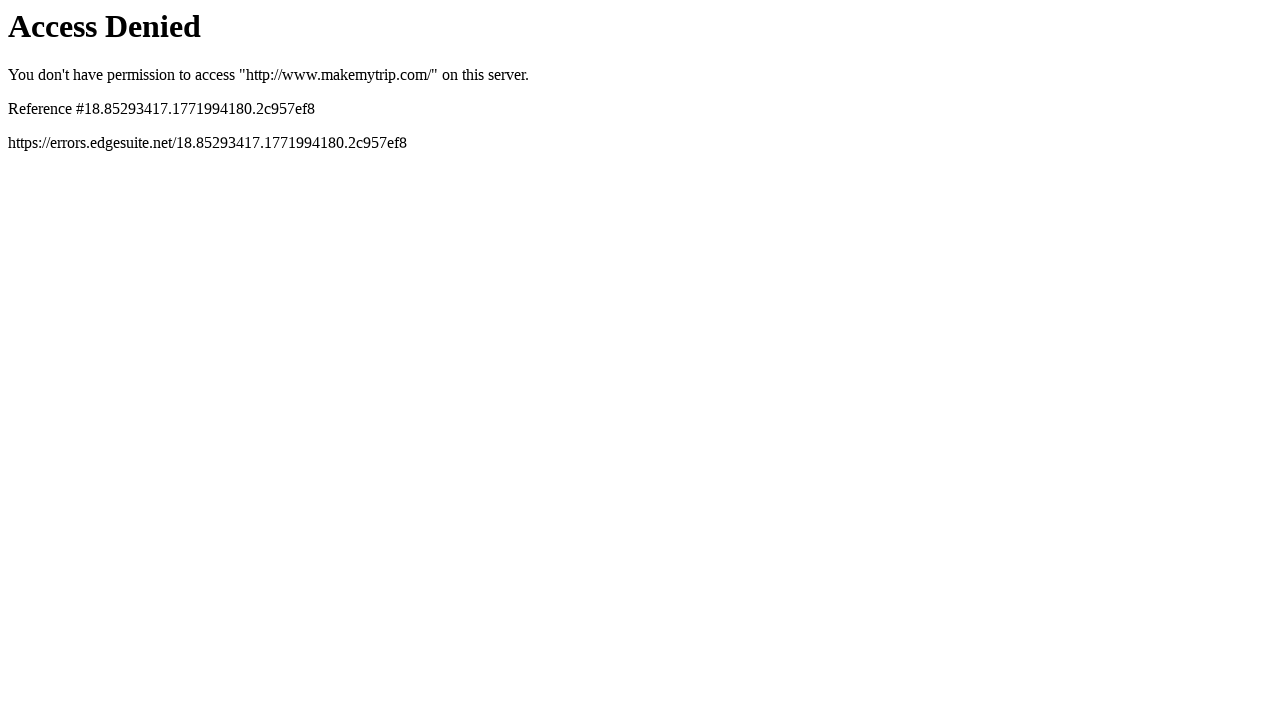